Tests drag and drop functionality by dragging an element to multiple target destinations

Starting URL: http://sahitest.com/demo/dragDropMooTools.htm

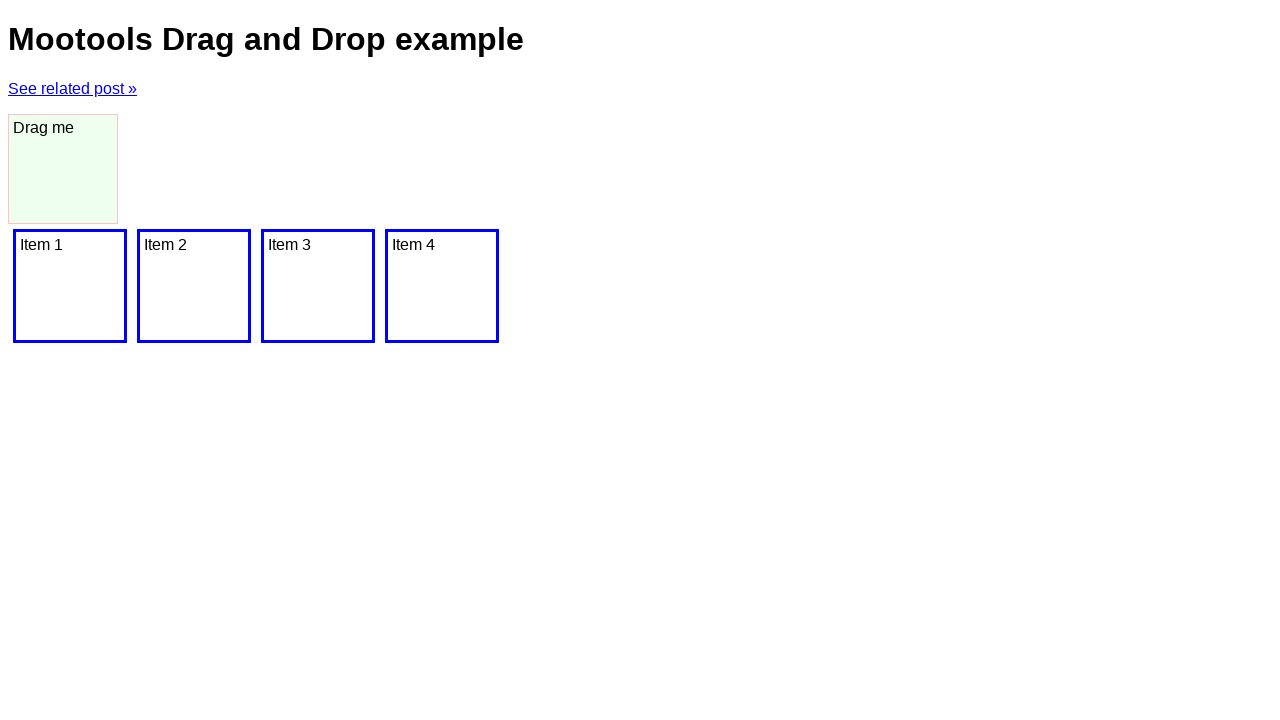

Located draggable element and all target items
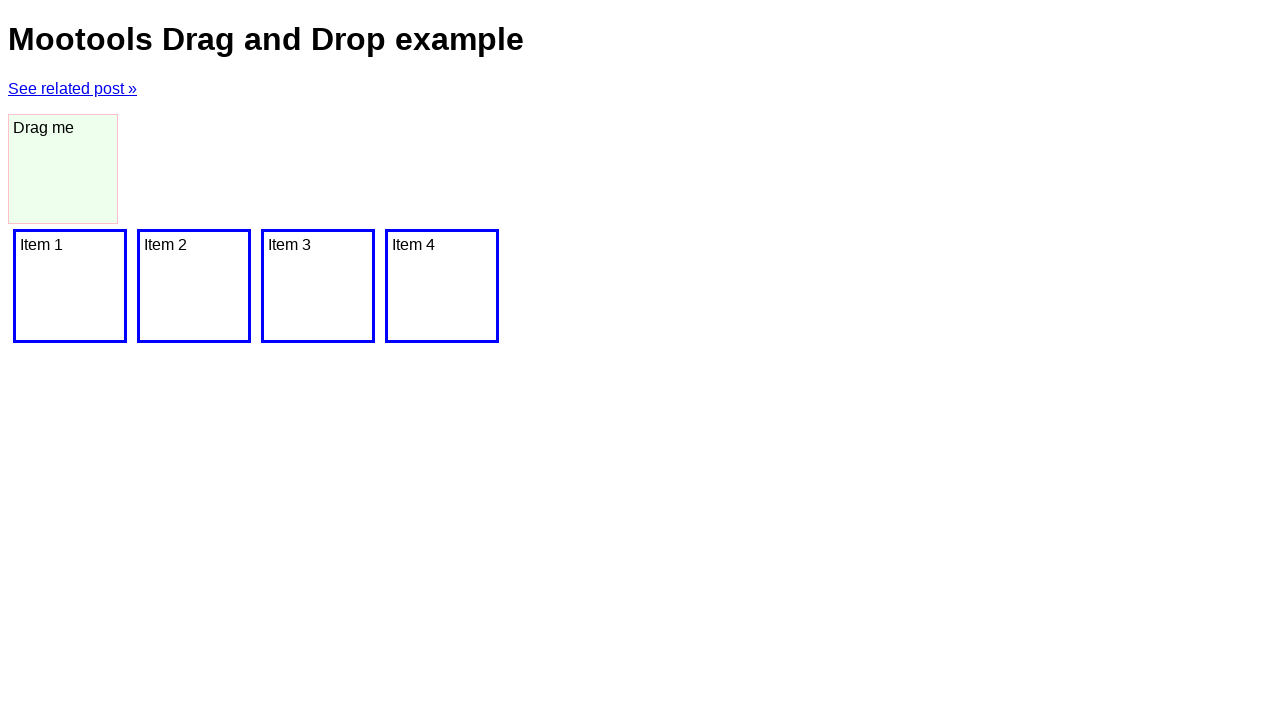

Dragged element to Item 1 at (70, 286)
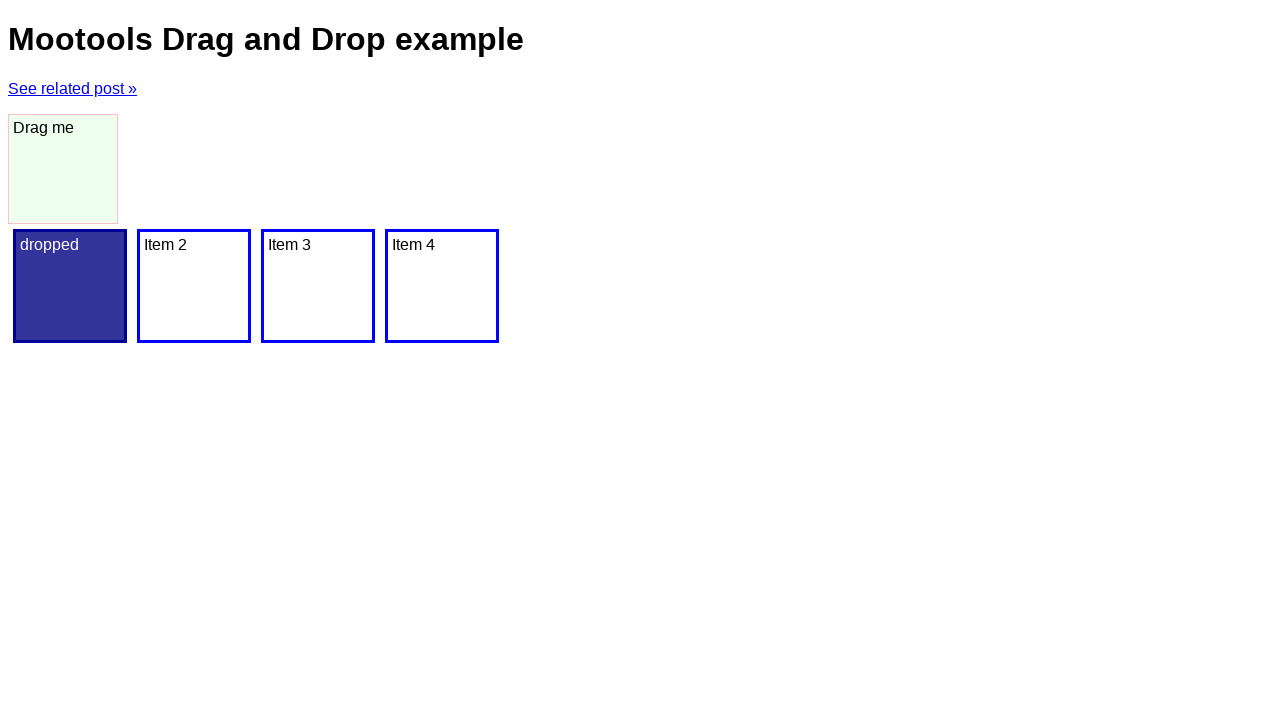

Dragged element to Item 2 at (194, 286)
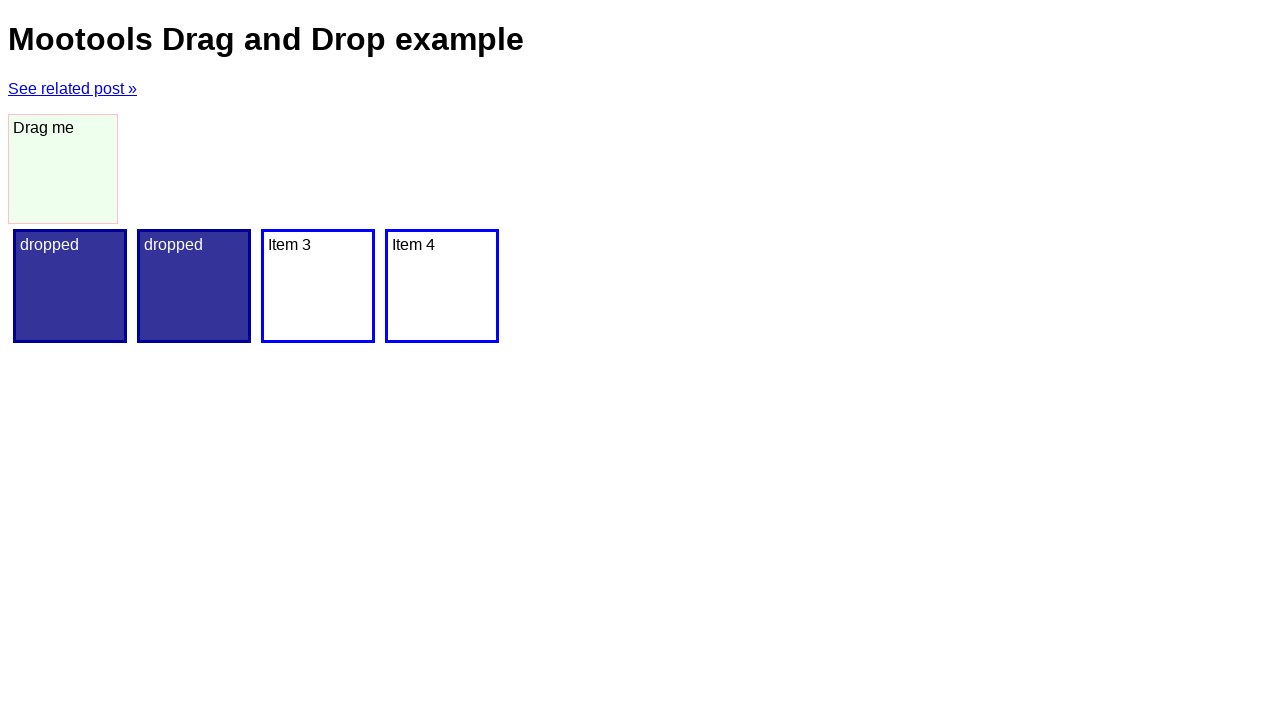

Dragged element to Item 3 at (318, 286)
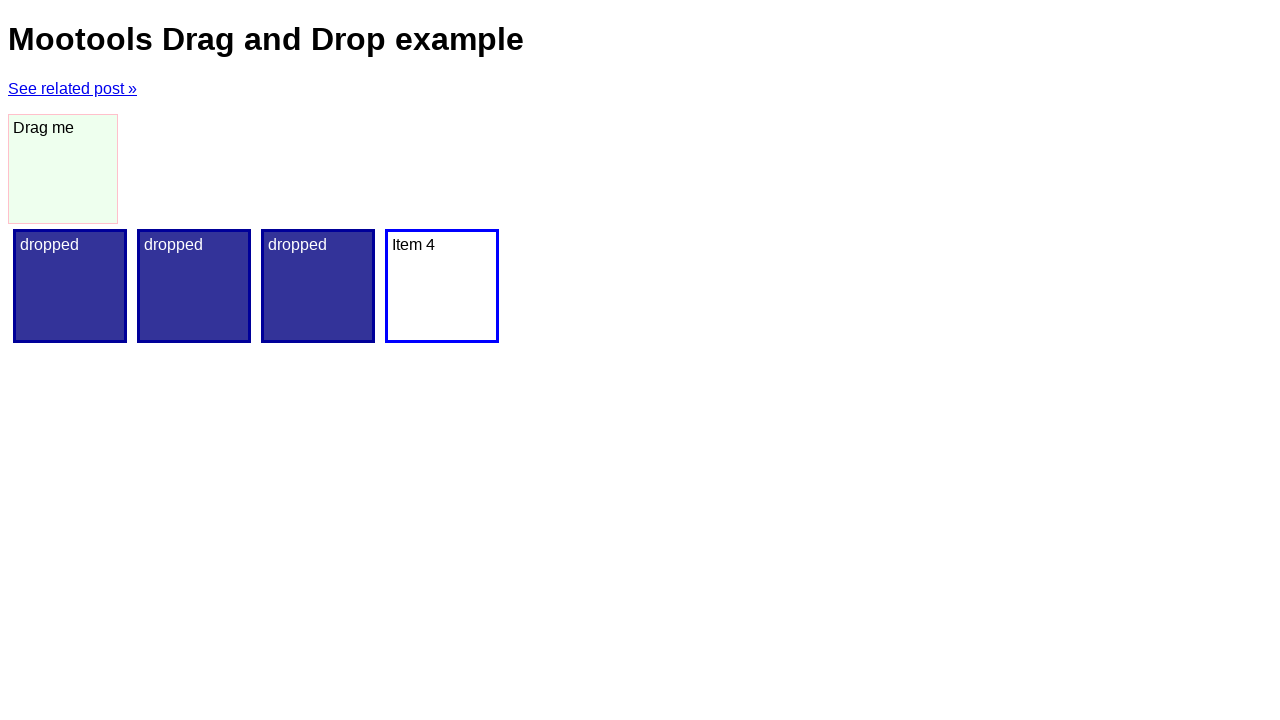

Dragged element to Item 4 at (442, 286)
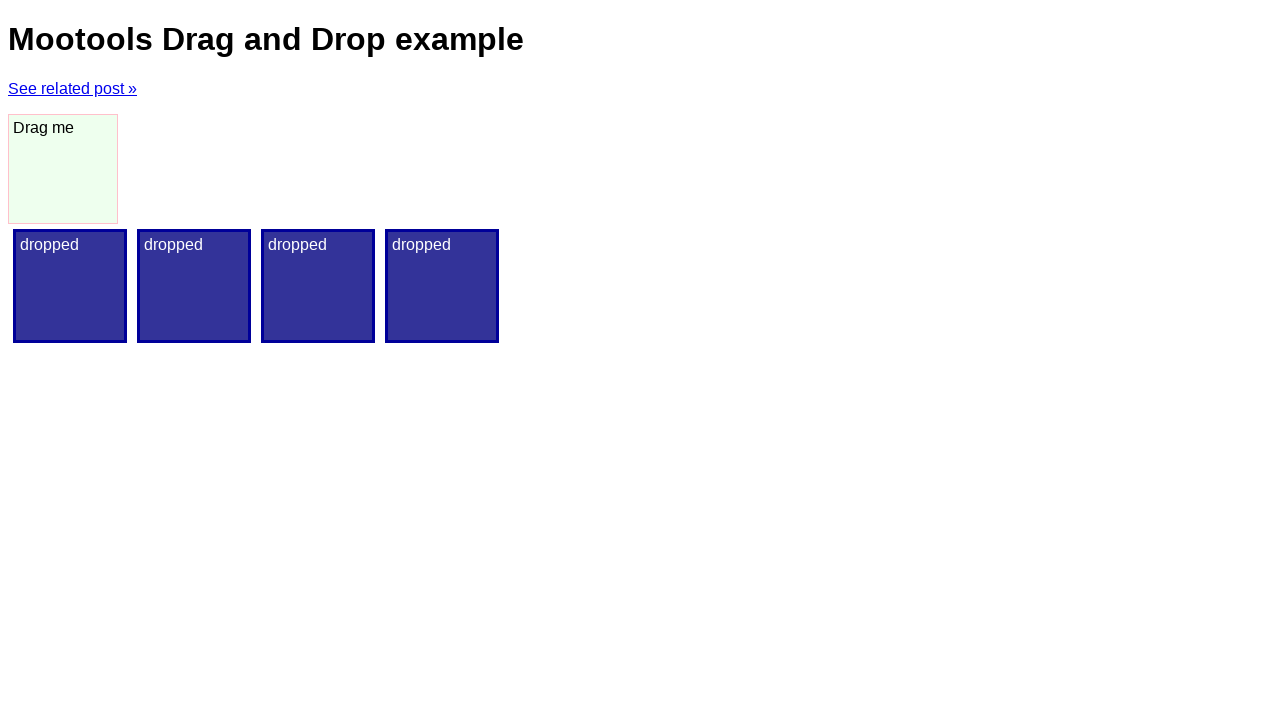

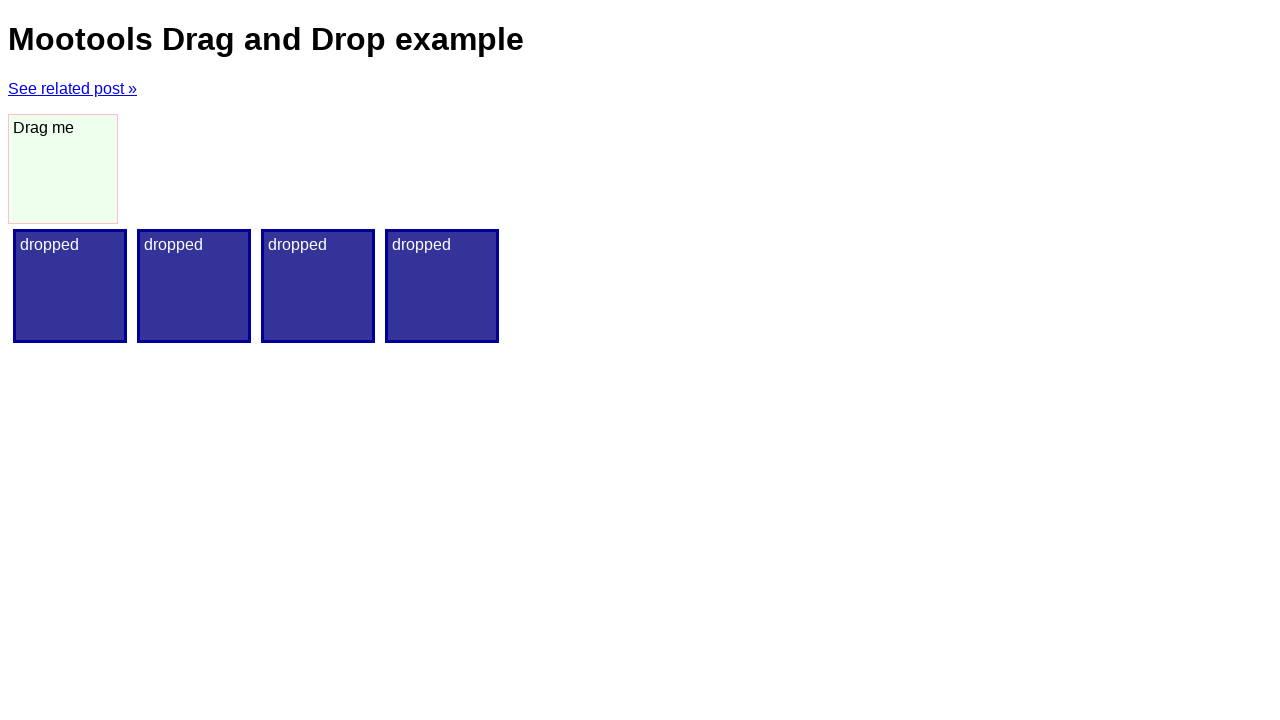